Tests student registration form submission on DemoQA practice form by filling in personal details (first name, last name, email, gender, mobile, address) and verifying the confirmation message appears after submission.

Starting URL: https://demoqa.com/automation-practice-form

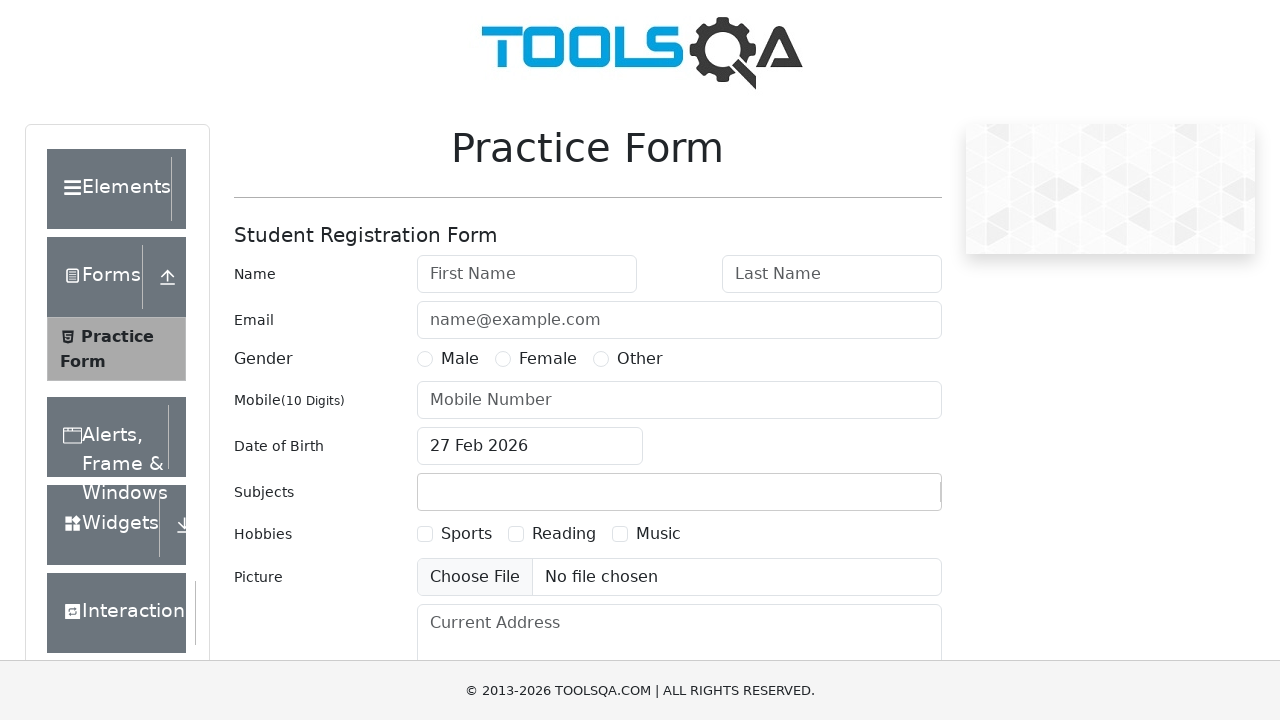

Filled first name field with 'Michael' on #firstName
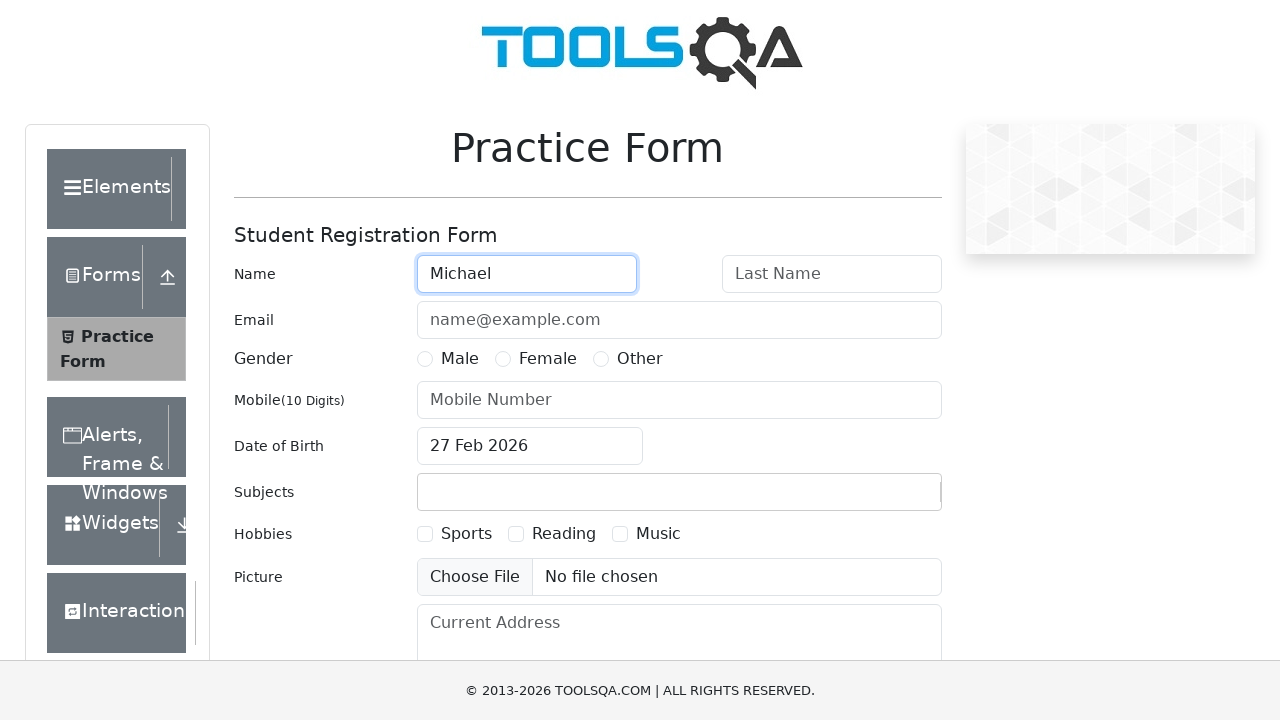

Filled last name field with 'Thompson' on #lastName
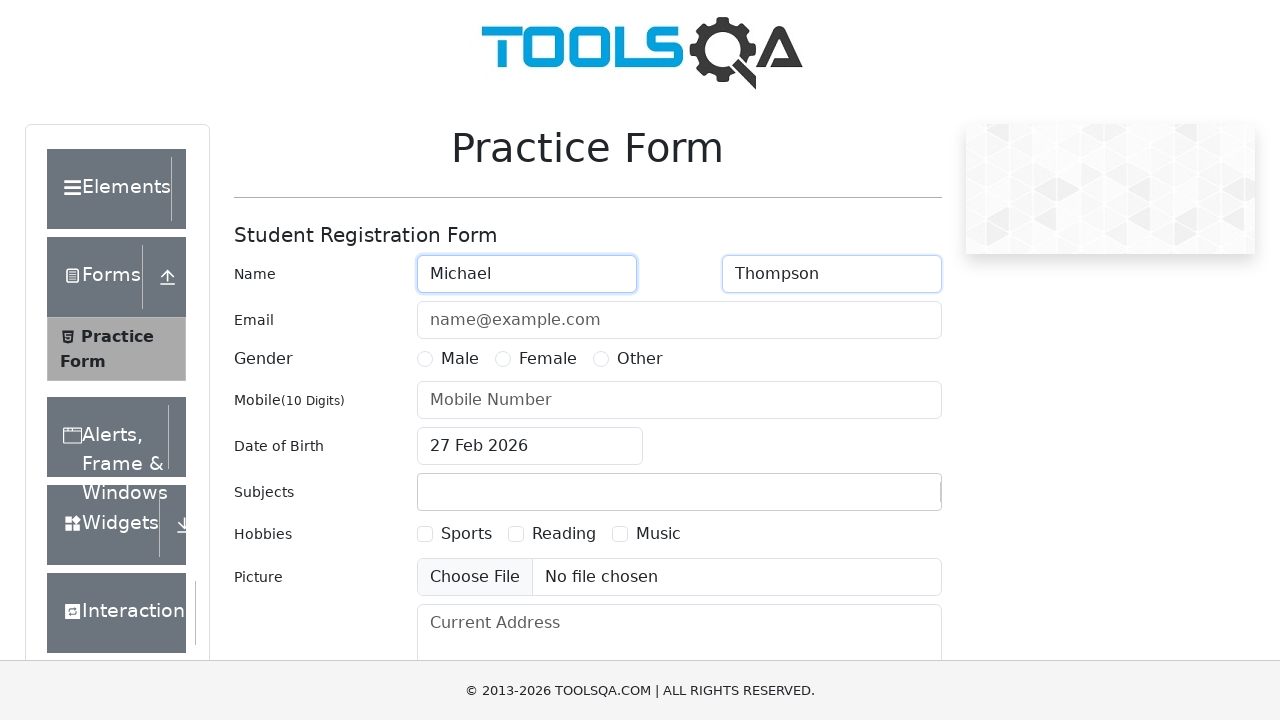

Filled email field with 'michael.thompson@example.com' on #userEmail
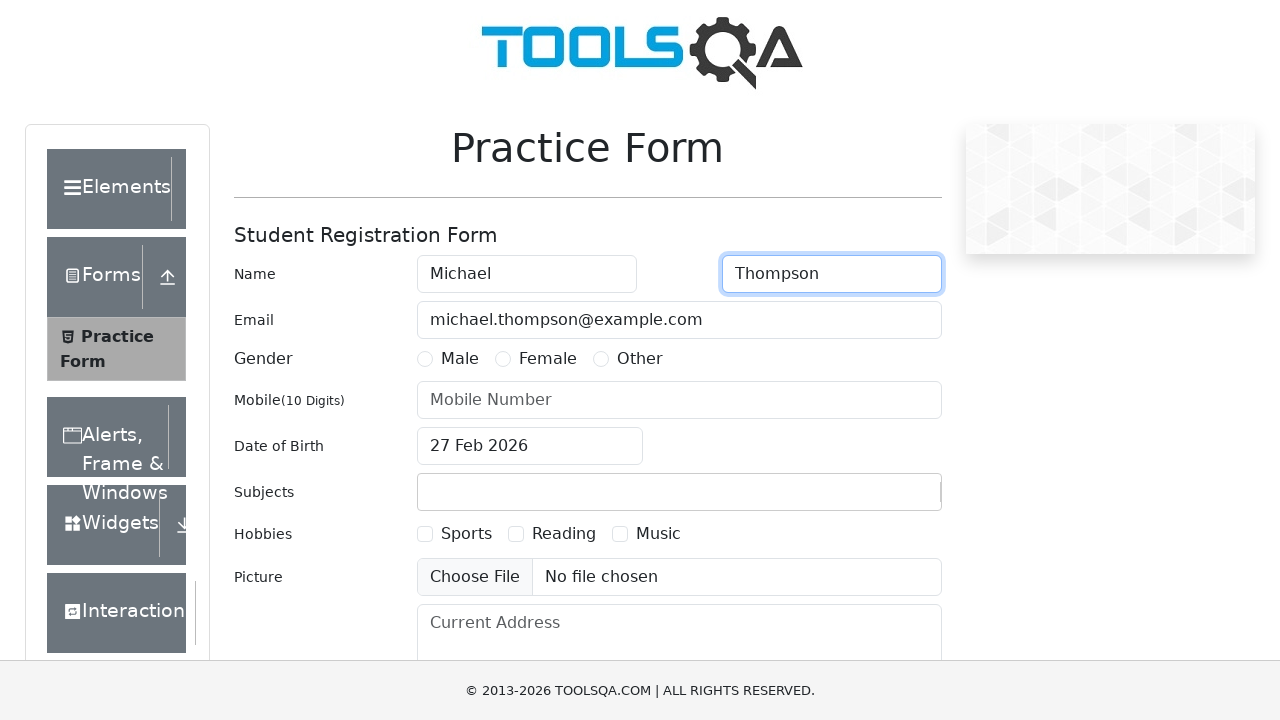

Selected Male gender radio button
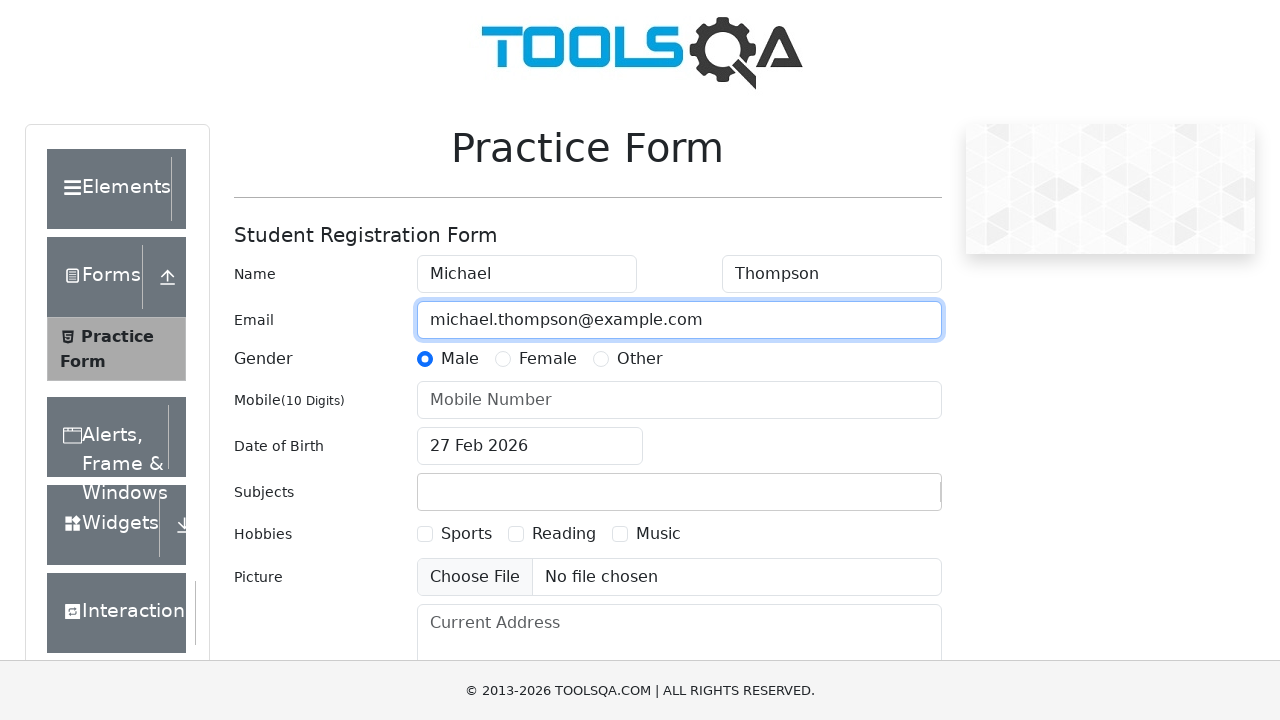

Filled mobile number field with '5551234567' on #userNumber
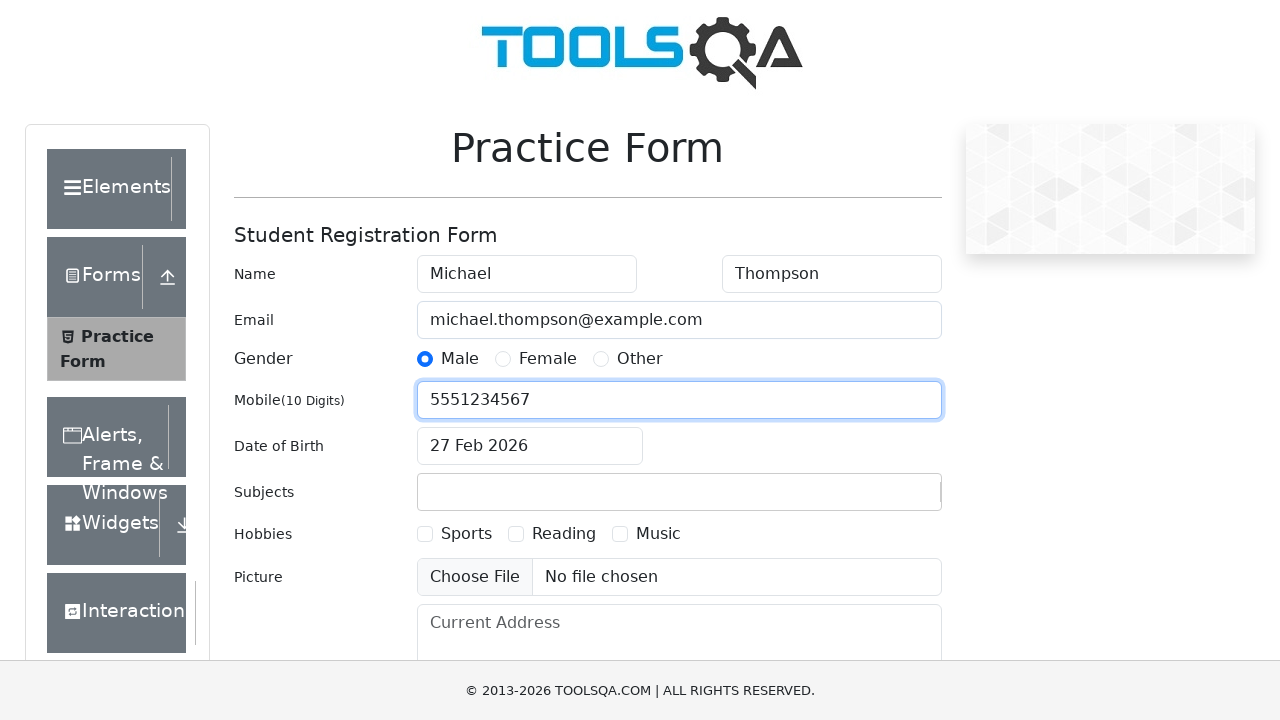

Filled current address field with '742 Evergreen Terrace, Springfield' on #currentAddress
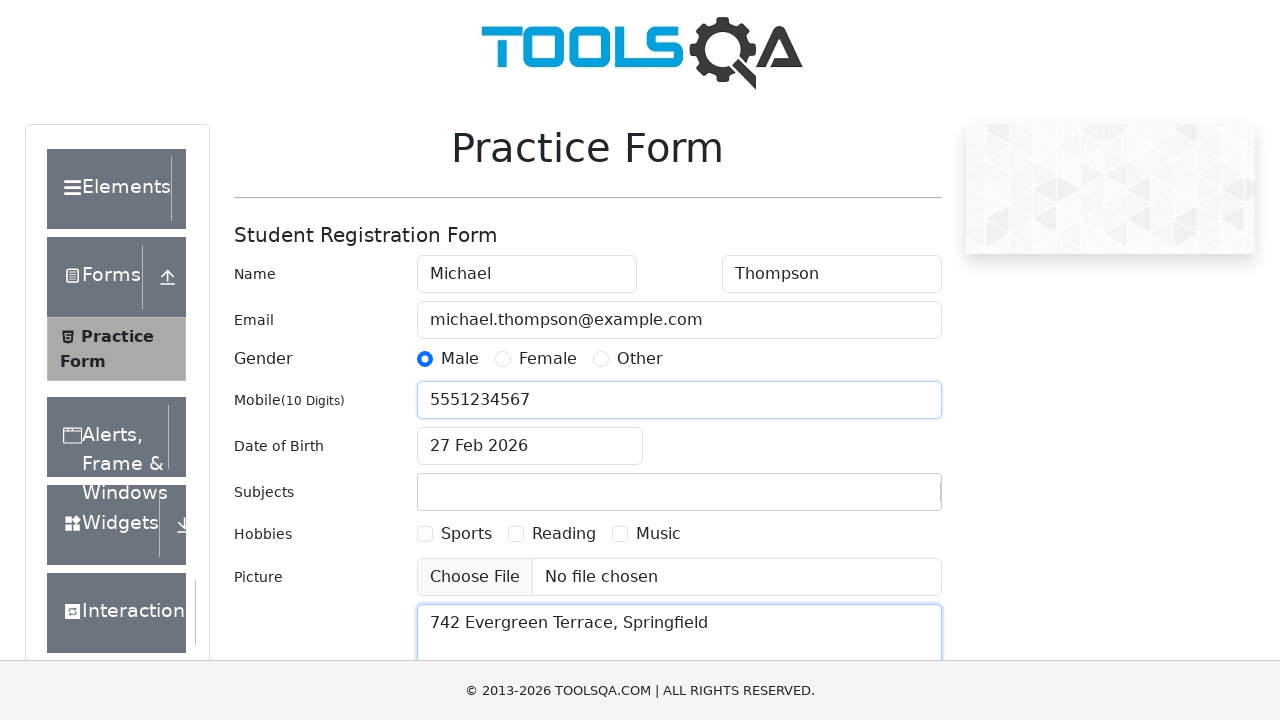

Scrolled submit button into view
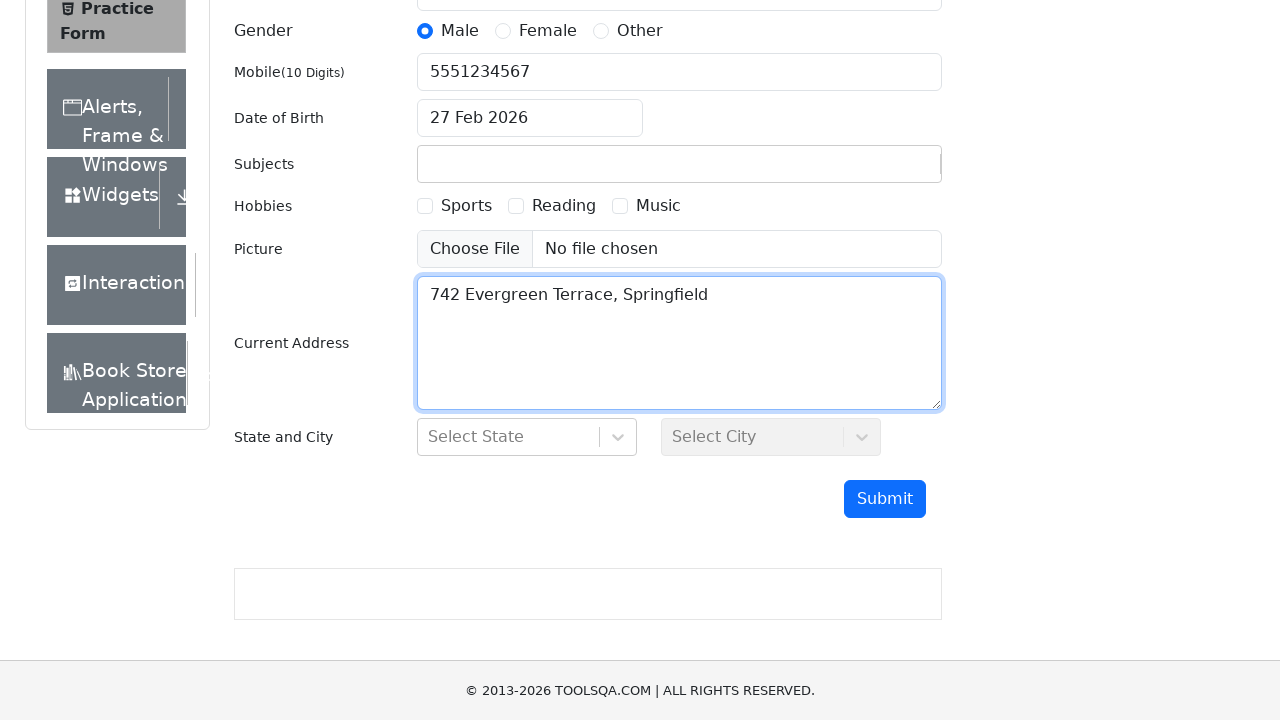

Clicked submit button to submit the form at (885, 499) on #submit
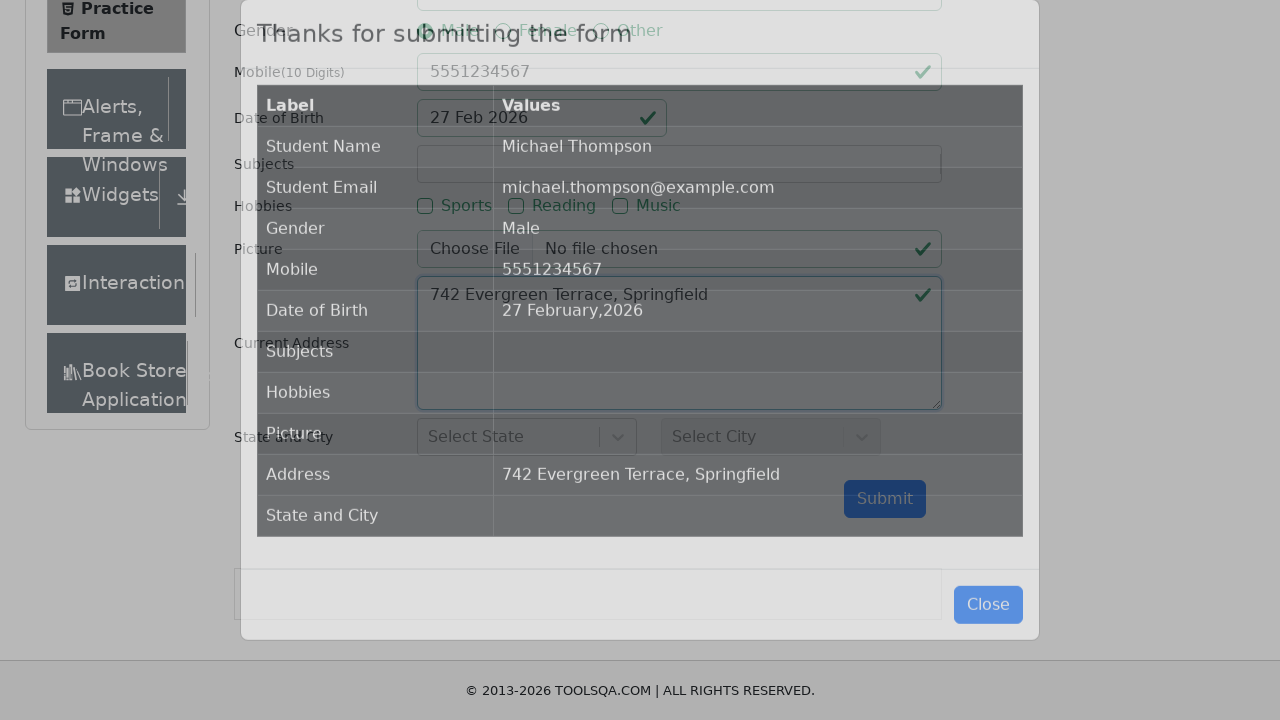

Confirmation message 'Thanks for submitting the form' appeared
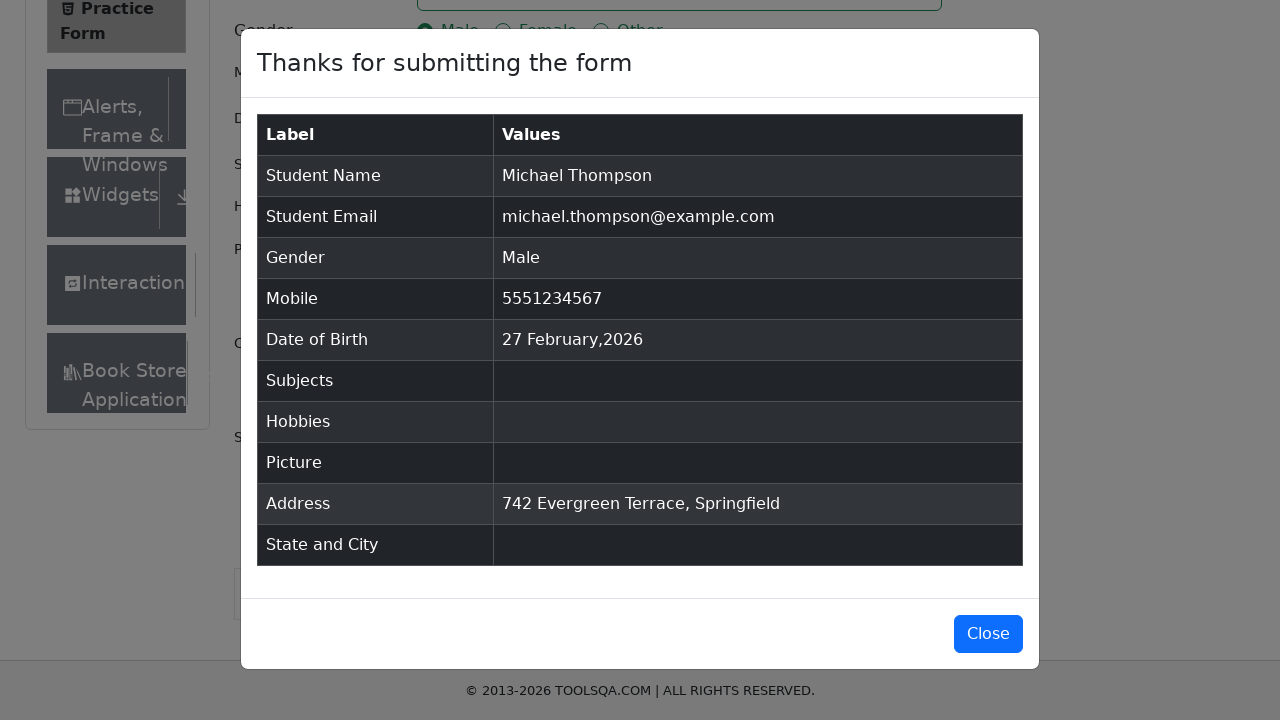

Clicked close button to dismiss confirmation modal at (988, 634) on #closeLargeModal
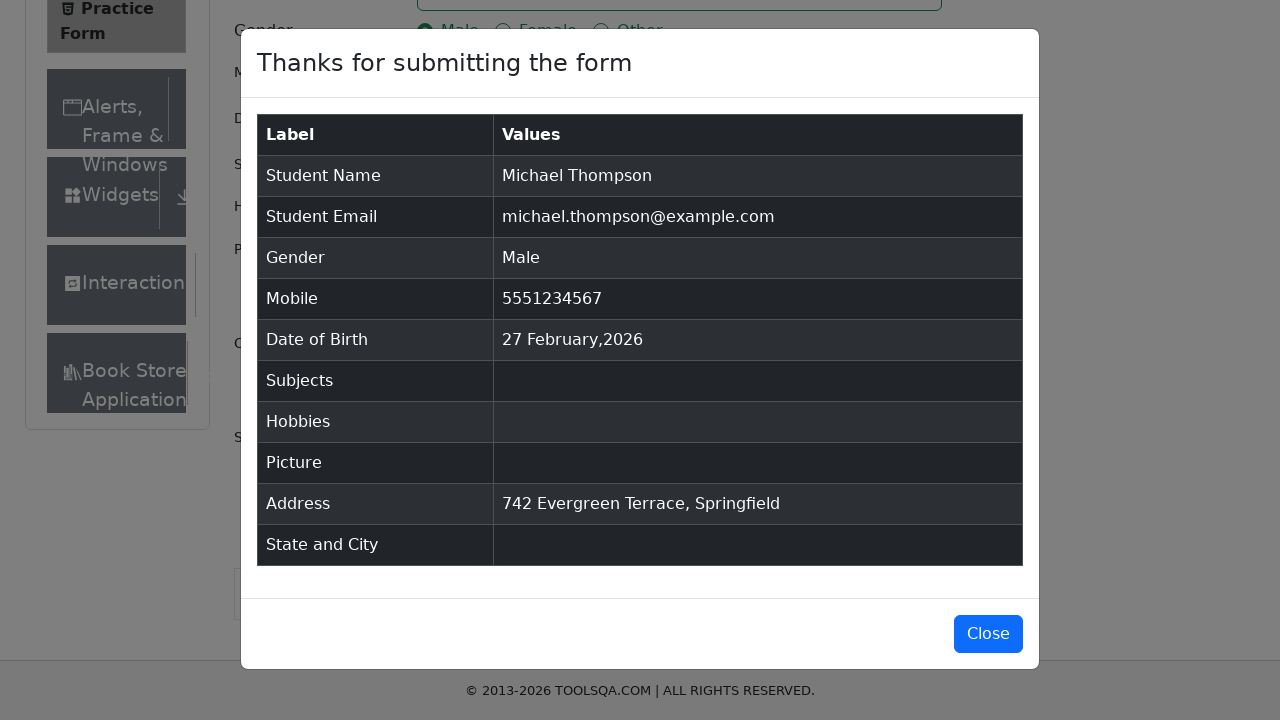

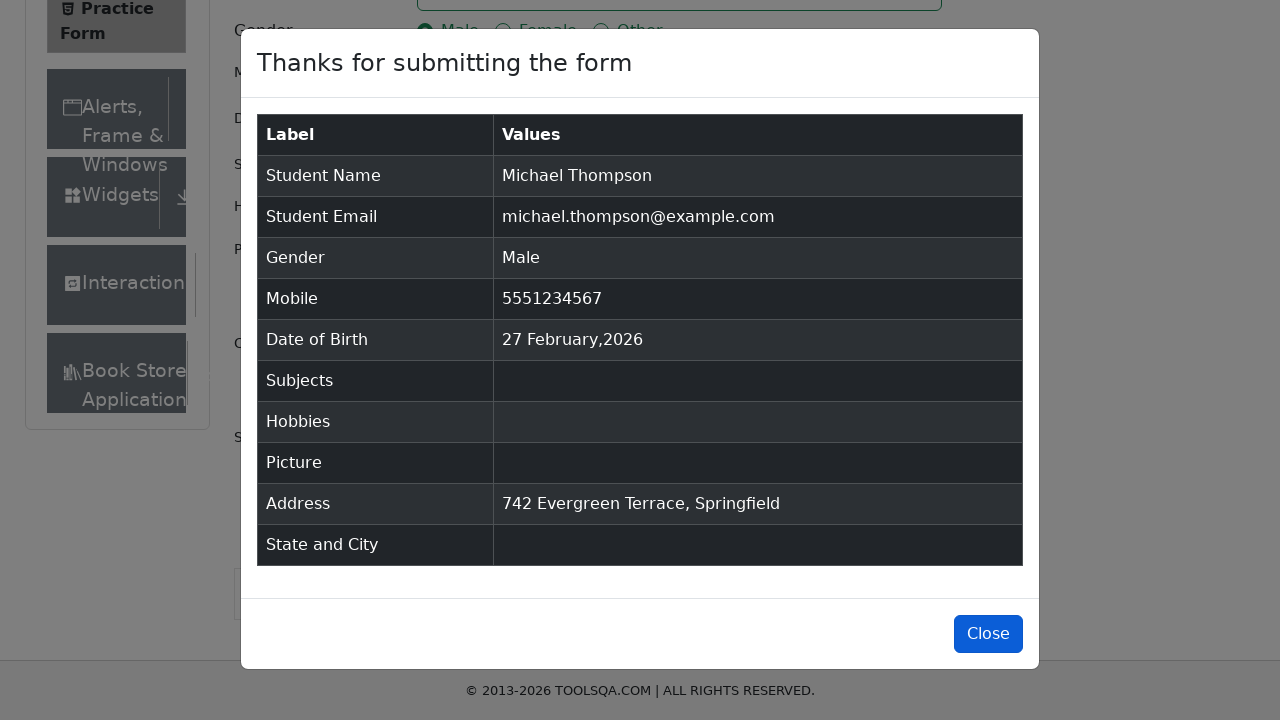